Tests a math problem form by reading two numbers displayed on the page, calculating their sum, selecting the correct answer from a dropdown, and submitting the form.

Starting URL: http://suninjuly.github.io/selects1.html

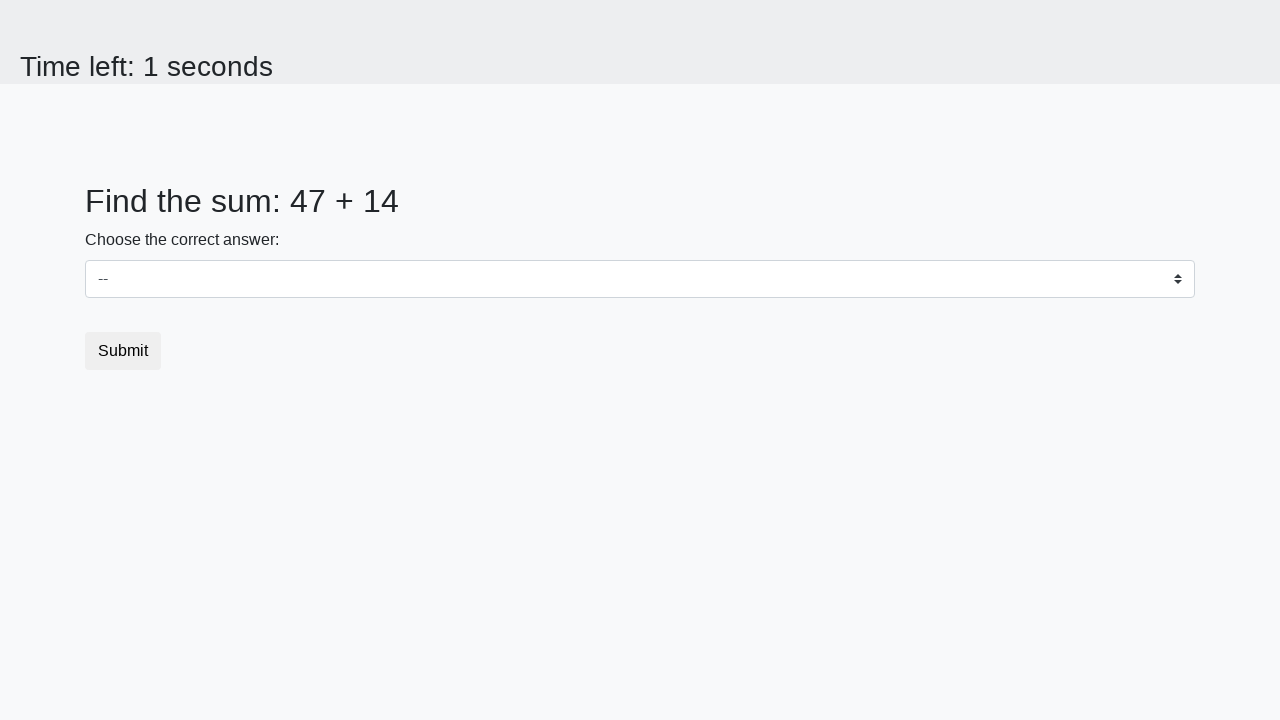

Read first number from #num1 element
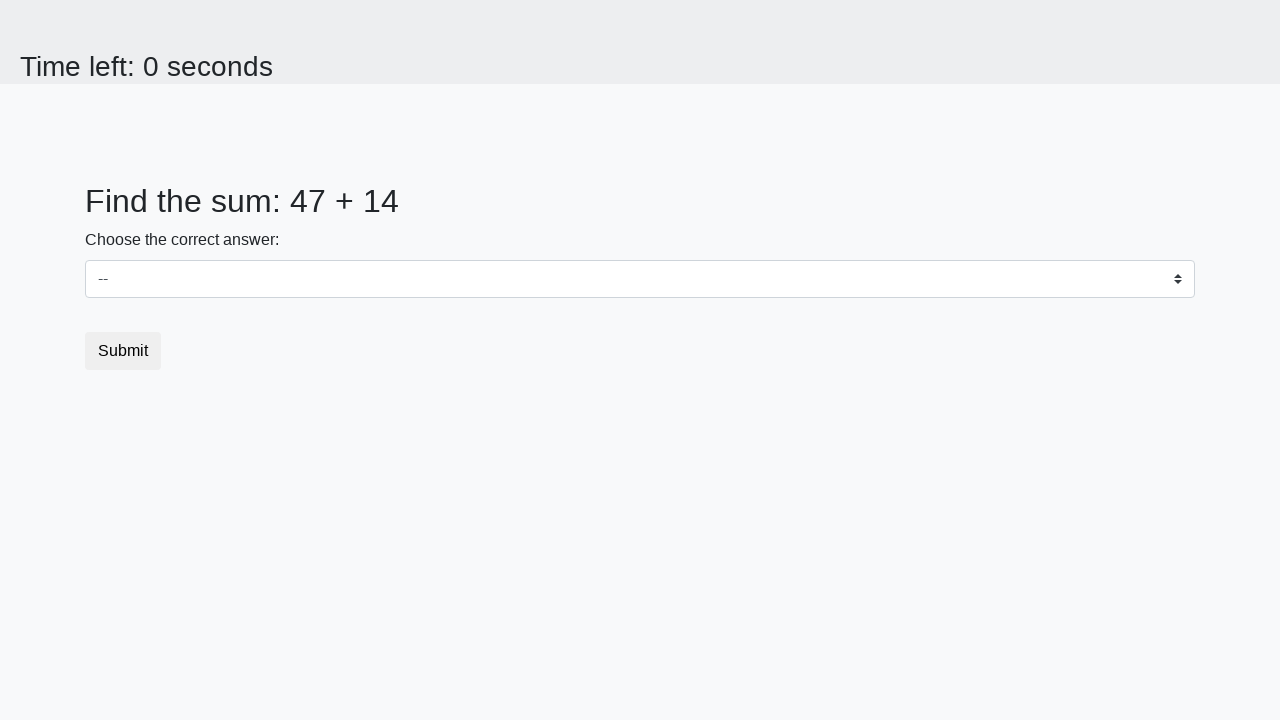

Read second number from #num2 element
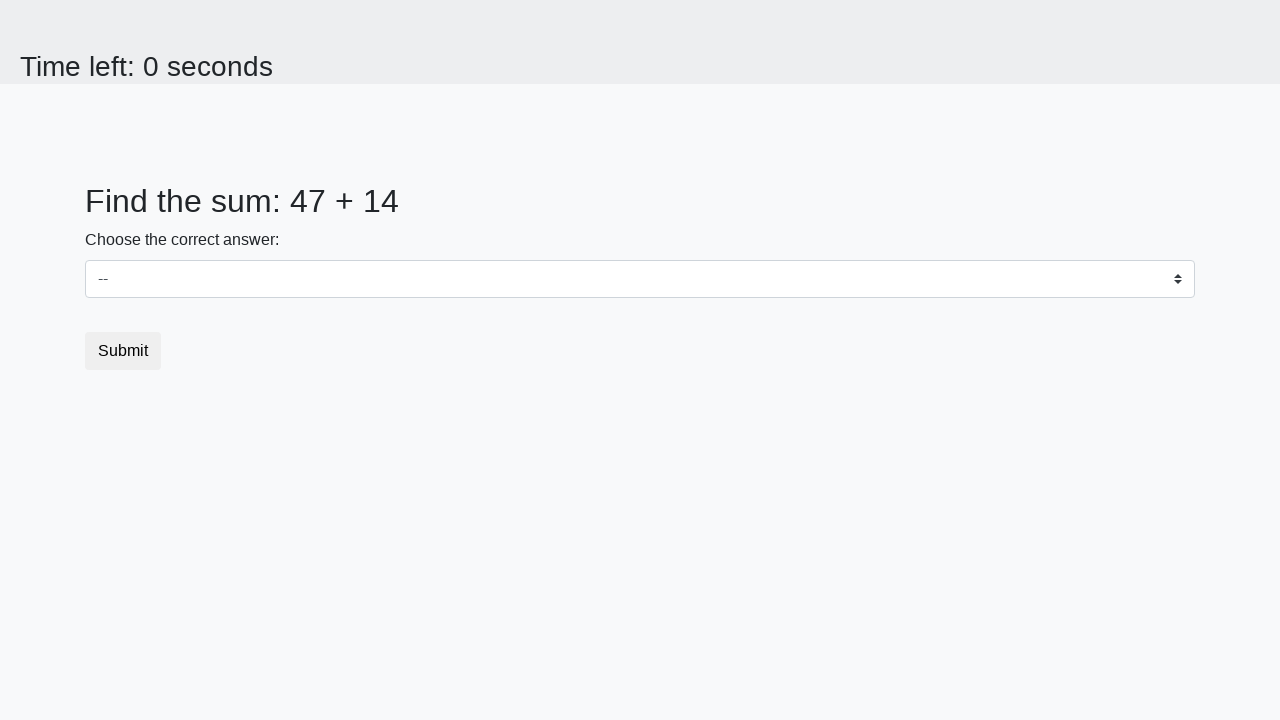

Calculated sum: 47 + 14 = 61
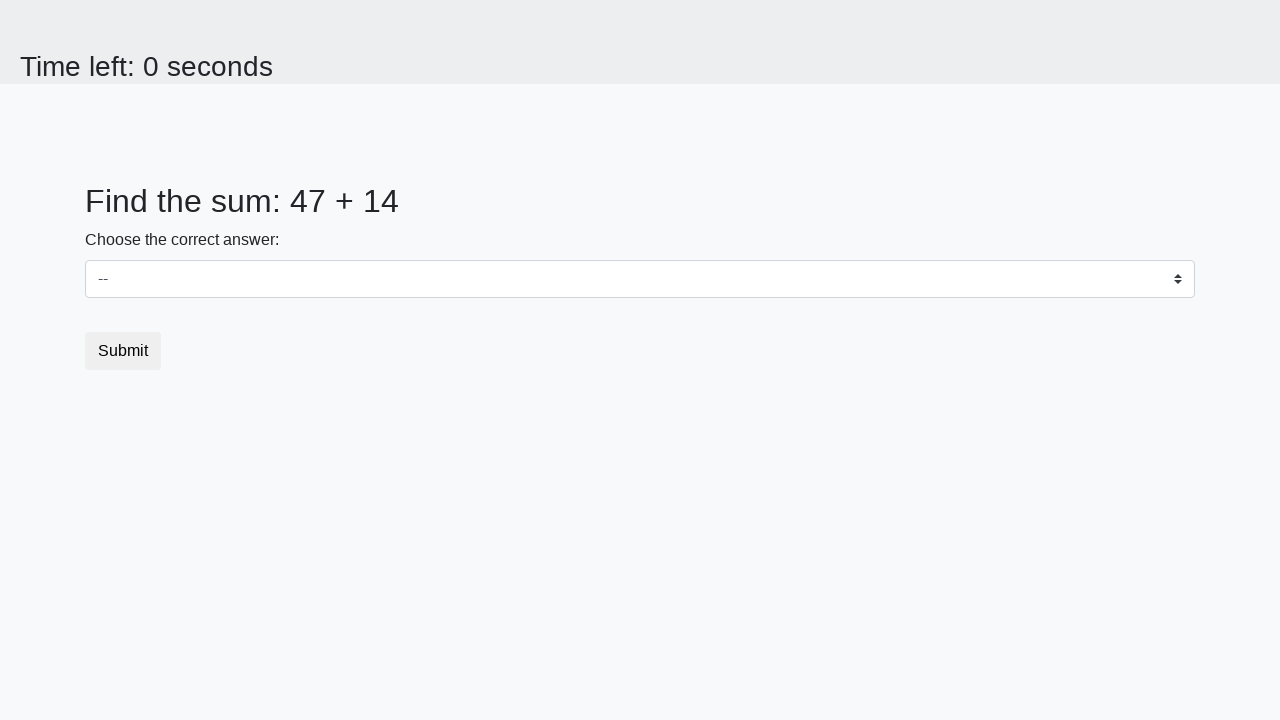

Selected correct answer '61' from dropdown on select
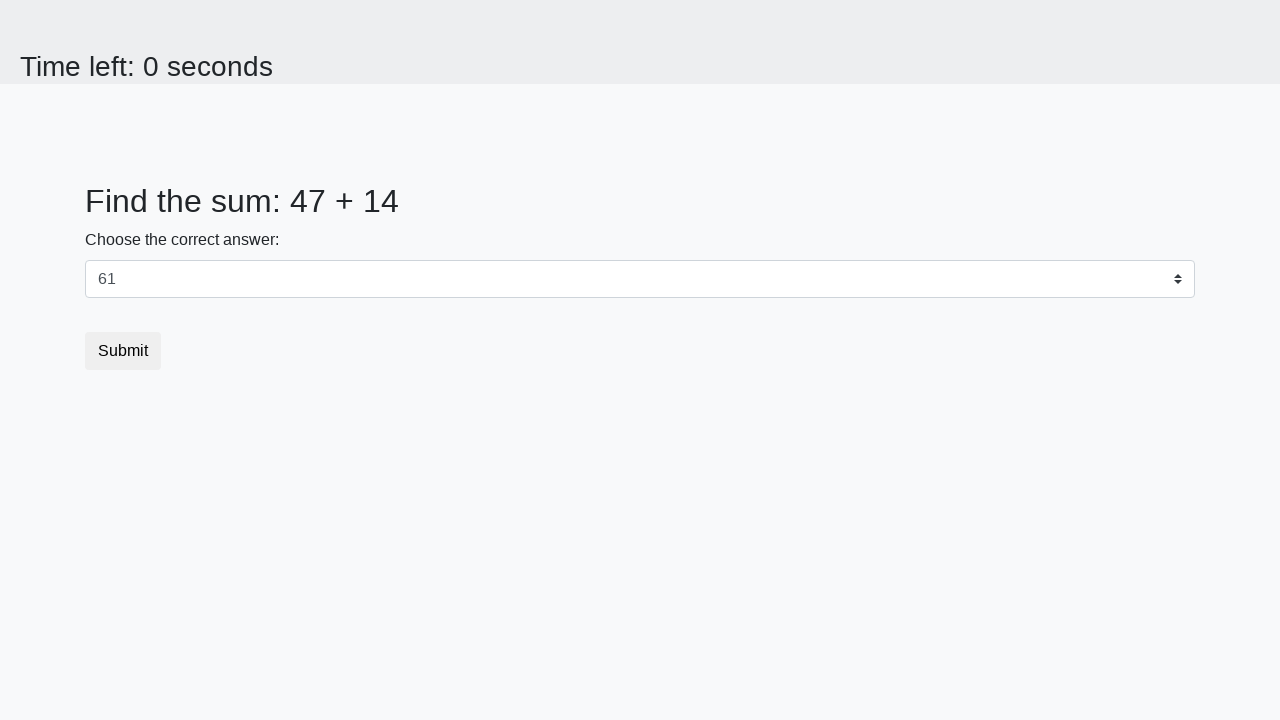

Clicked submit button to submit the form at (123, 351) on button.btn
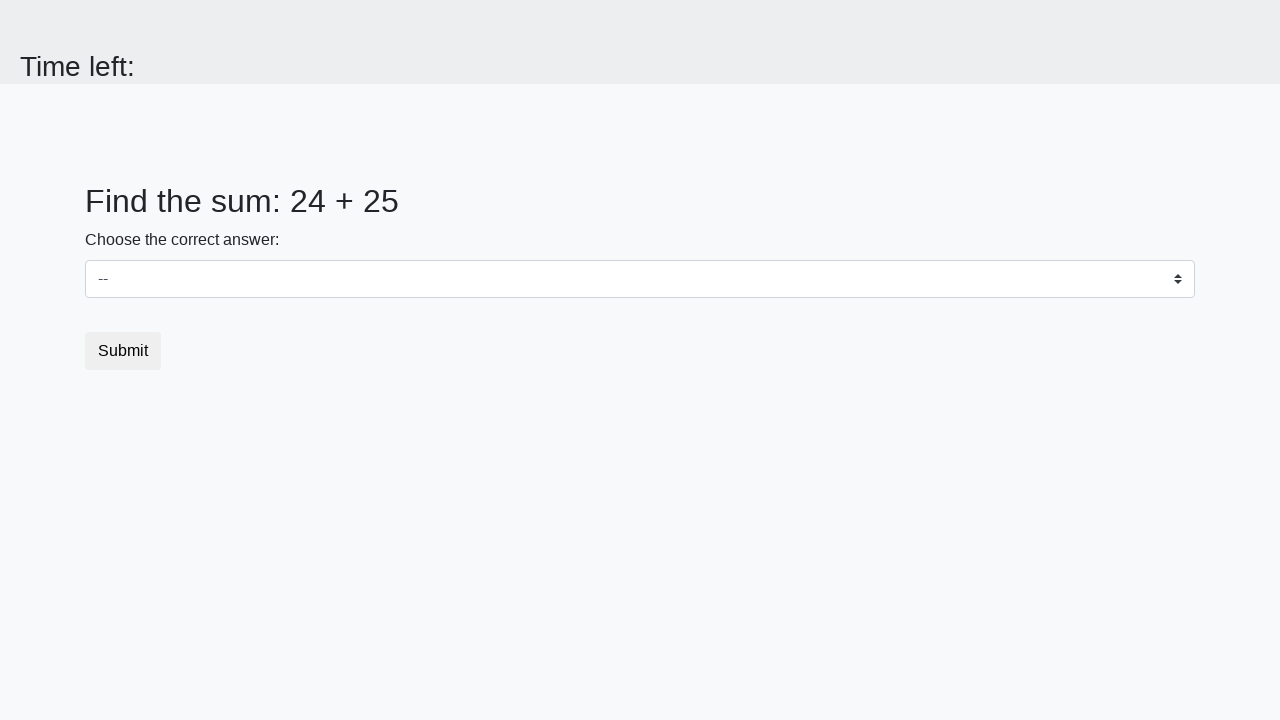

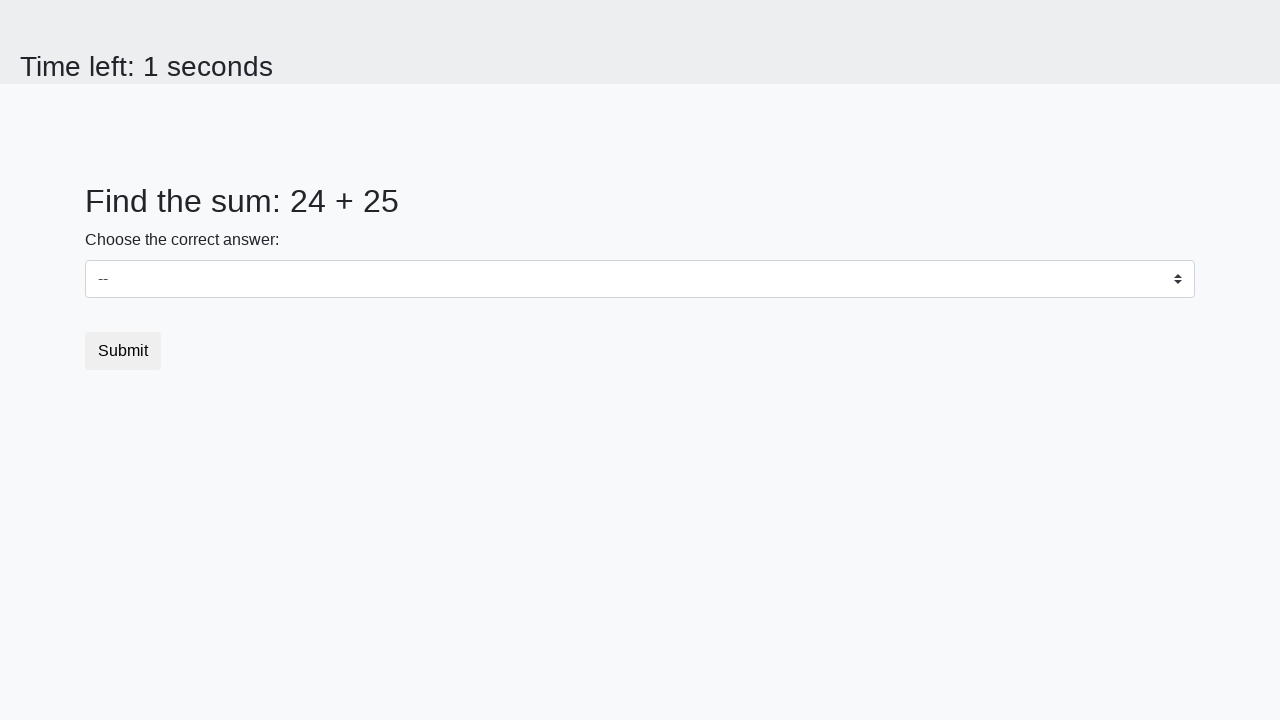